Tests drag and drop functionality by dragging an element from source to destination

Starting URL: http://jqueryui.com/resources/demos/droppable/default.html

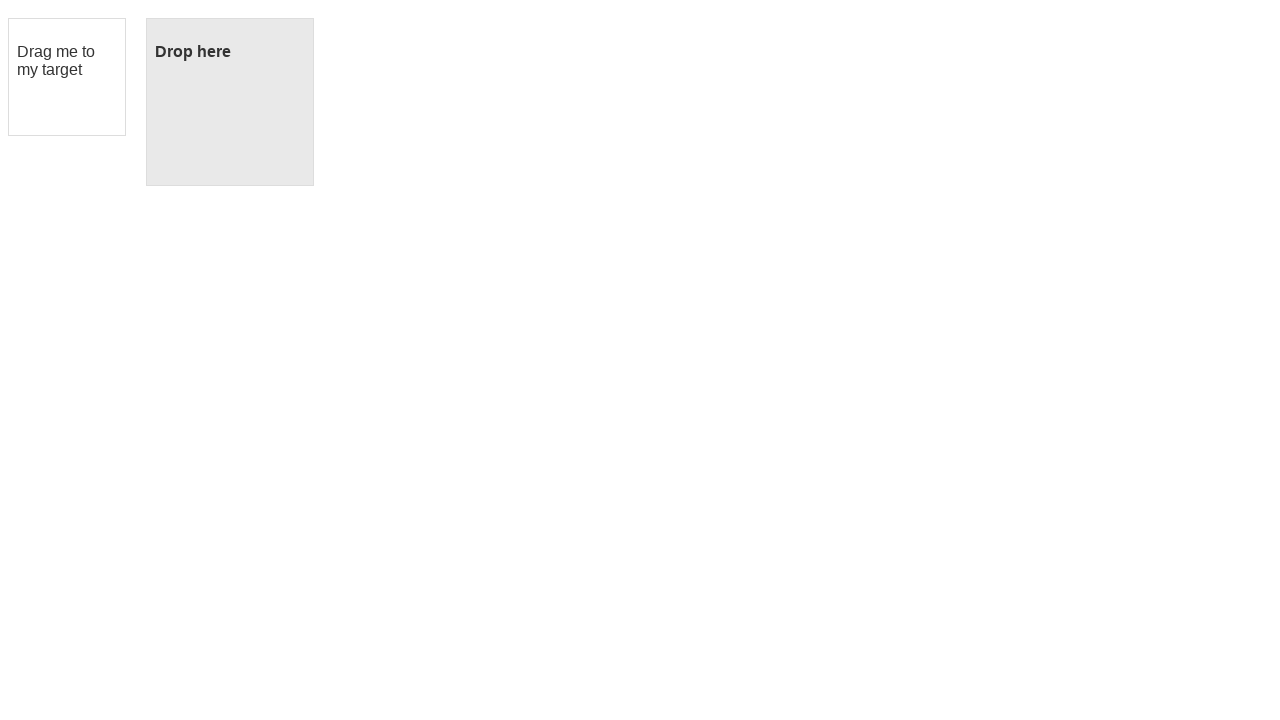

Located draggable source element
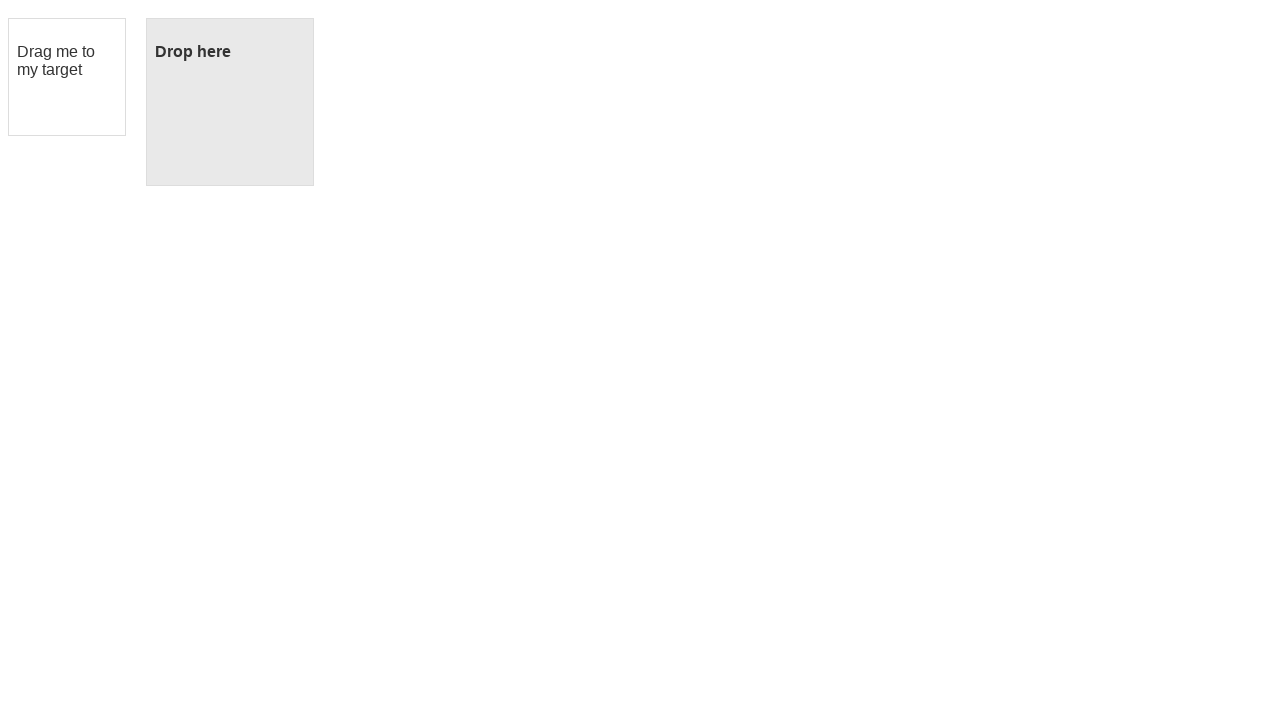

Located droppable destination element
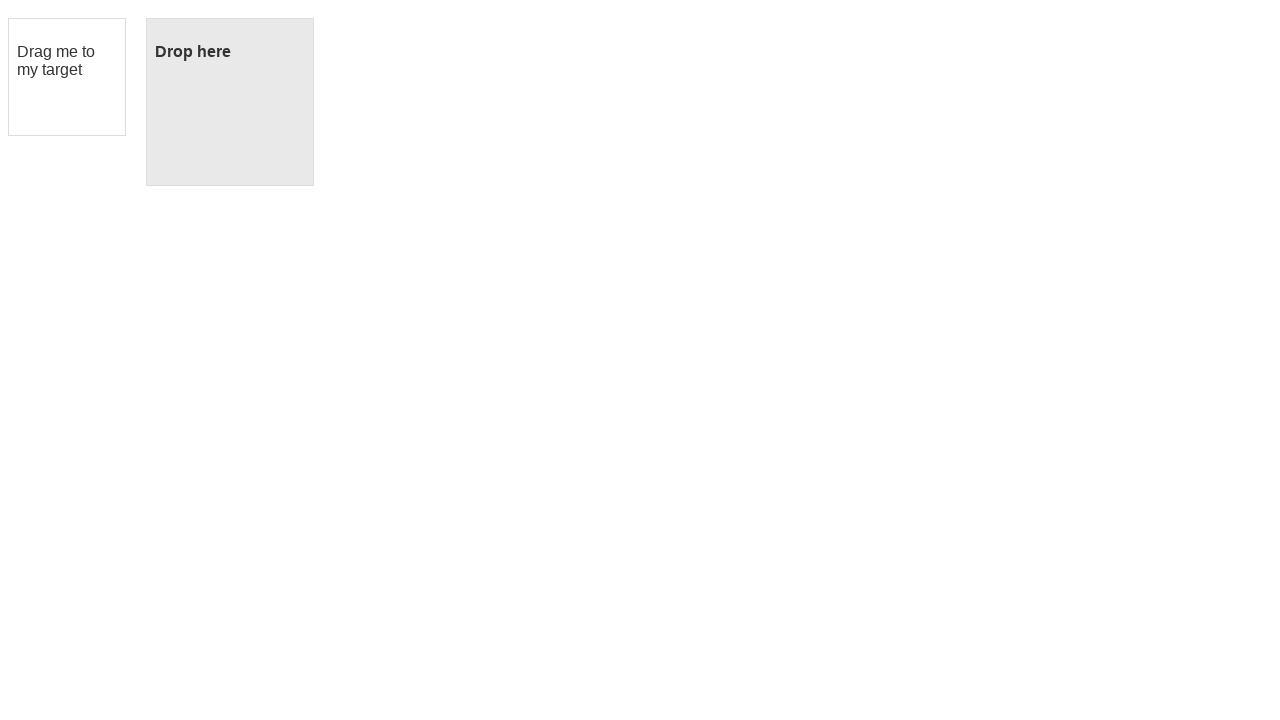

Dragged element from source to destination at (230, 102)
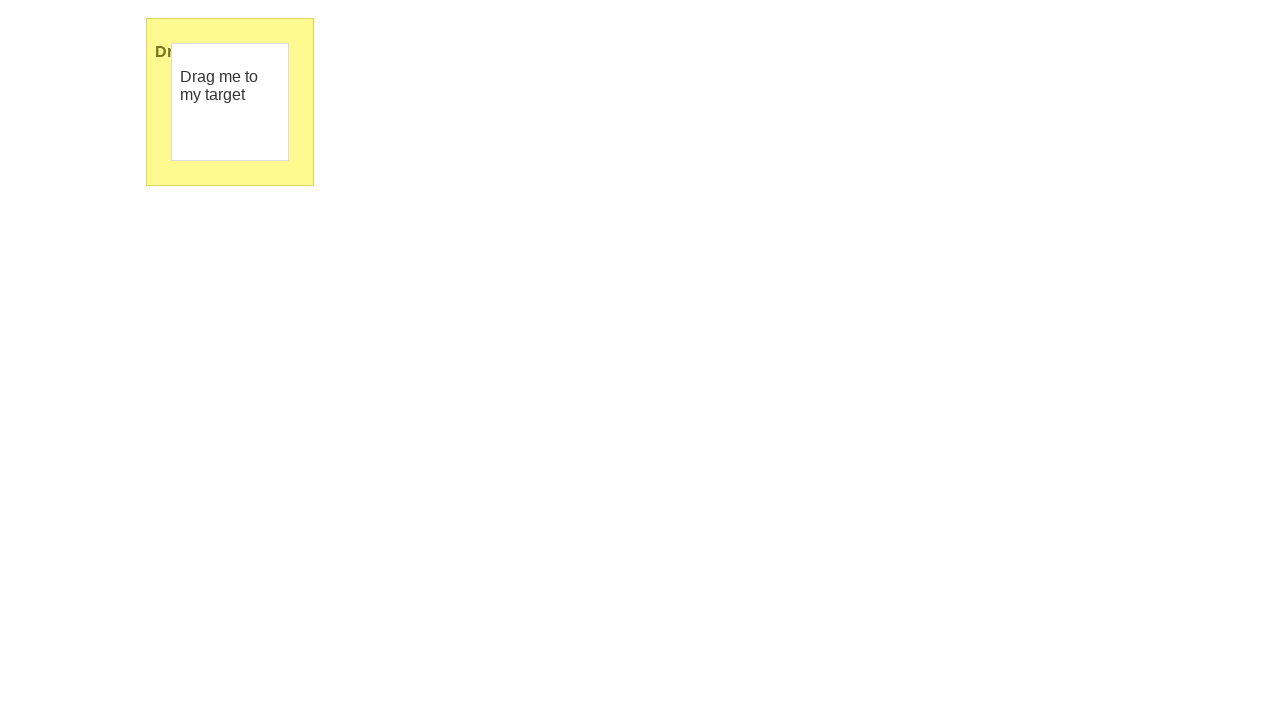

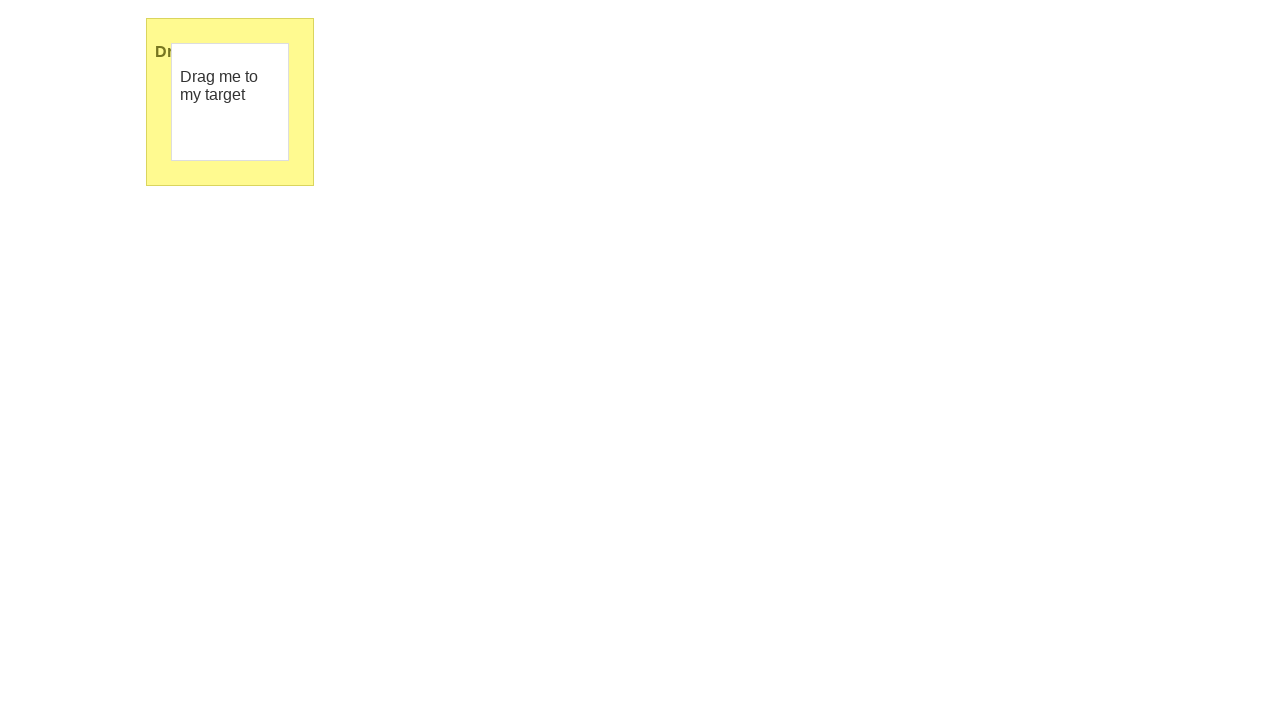